Tests the Revert Draggable tab by dragging elements that will revert to original position and elements that will not revert after being dropped.

Starting URL: https://demoqa.com/droppable

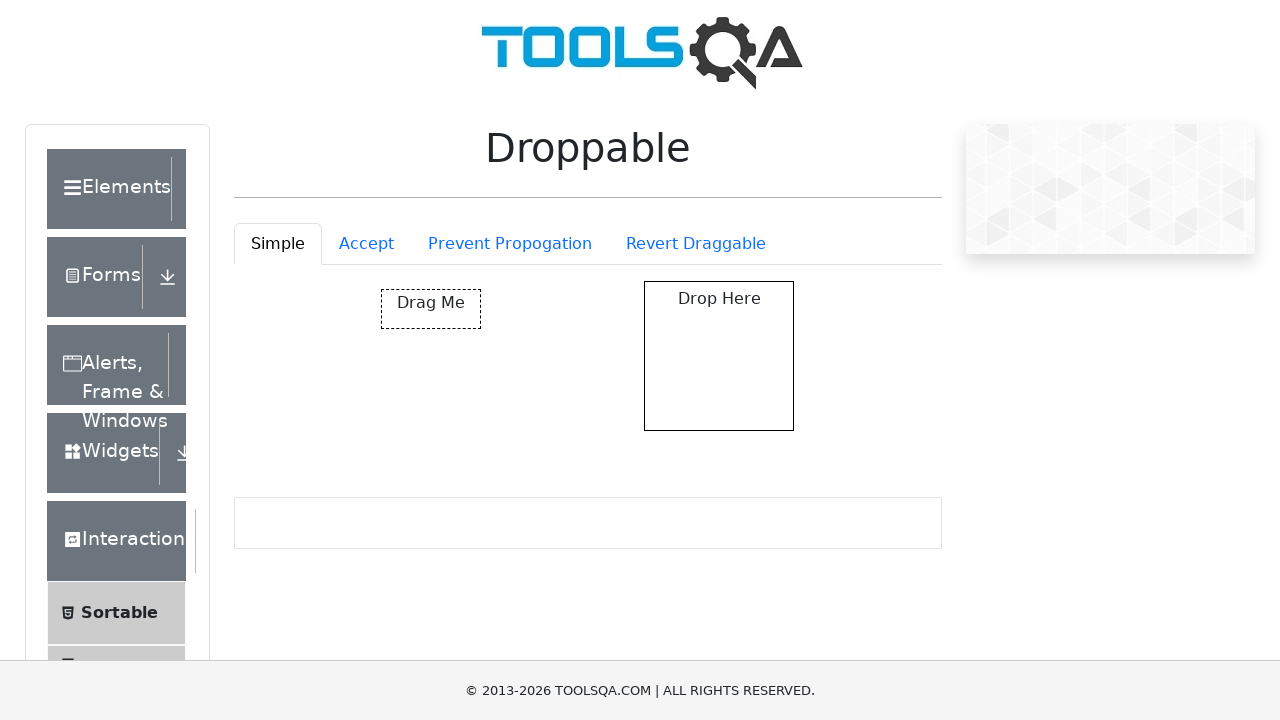

Clicked on Revert Draggable tab at (696, 244) on #droppableExample-tab-revertable
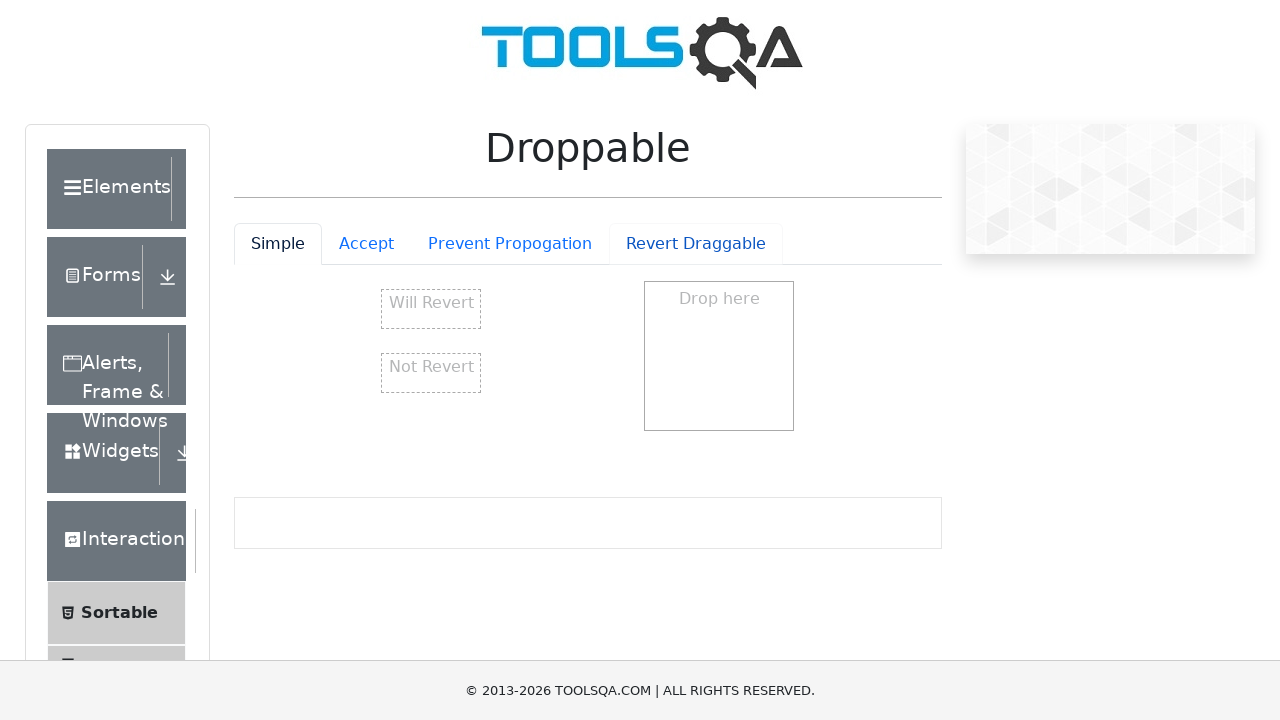

Waited for 'Will Revert' element to load
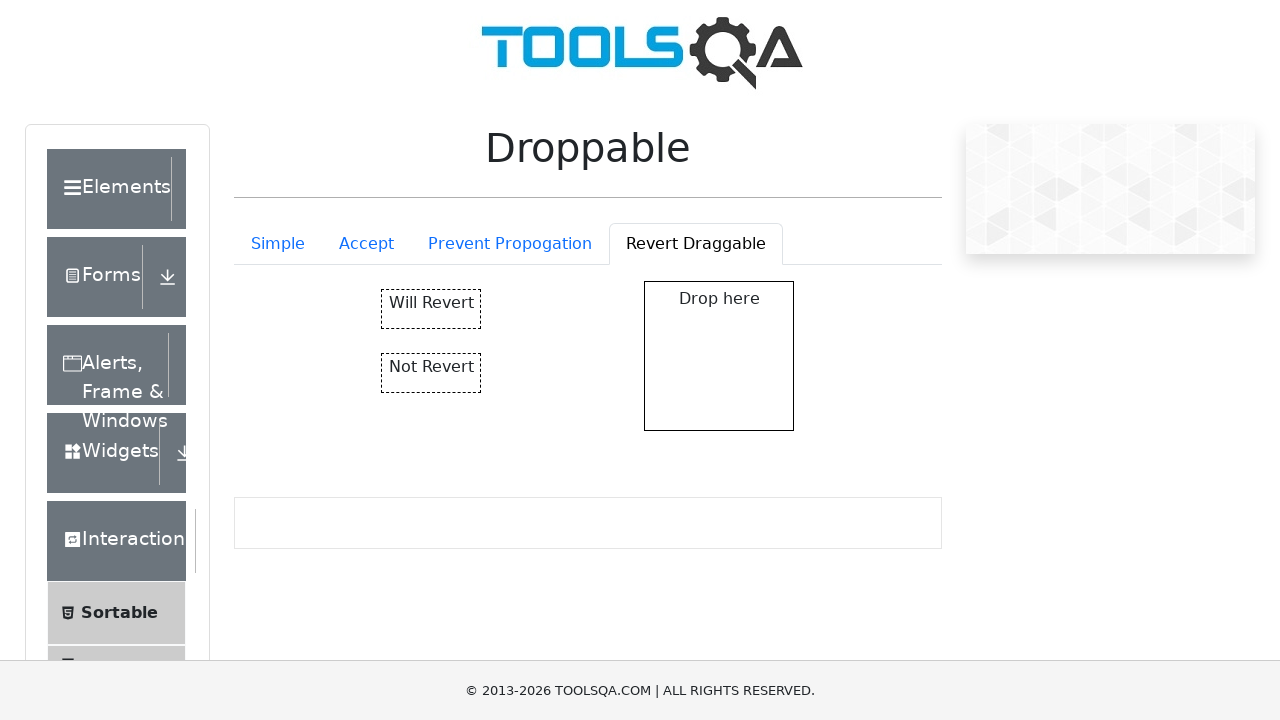

Waited for 'Not Revert' element to load
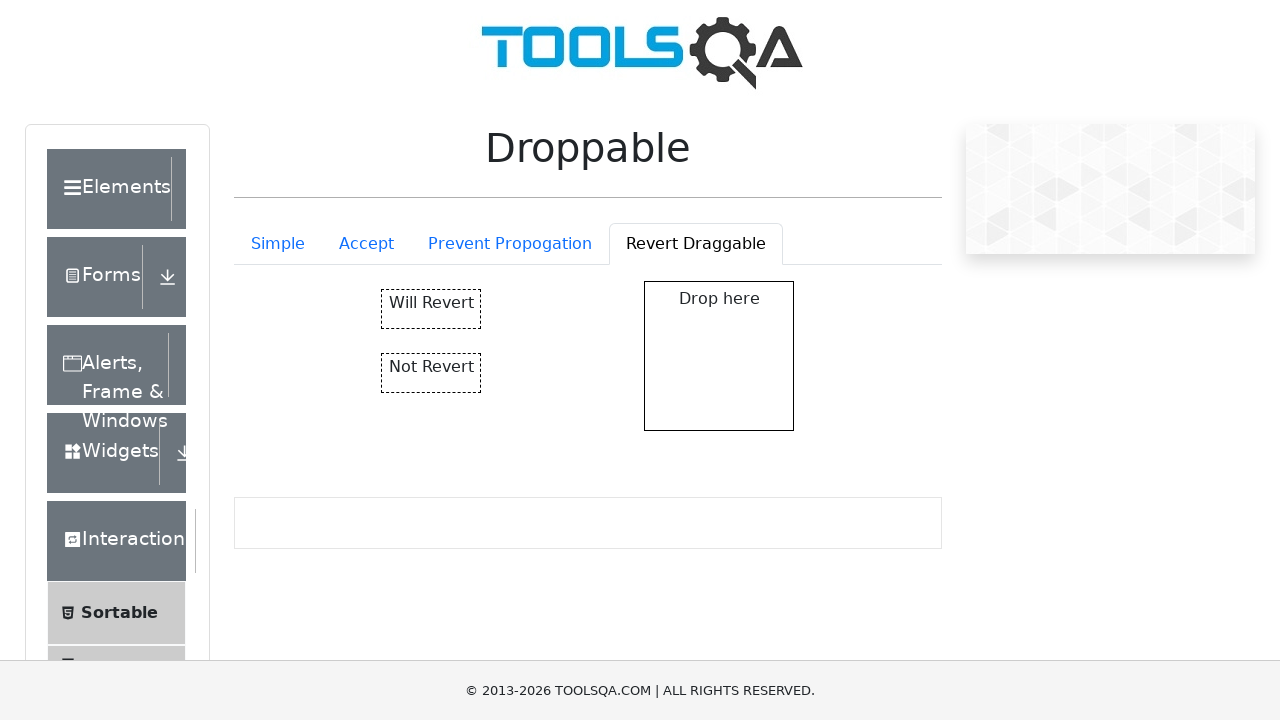

Waited for drop zone to load
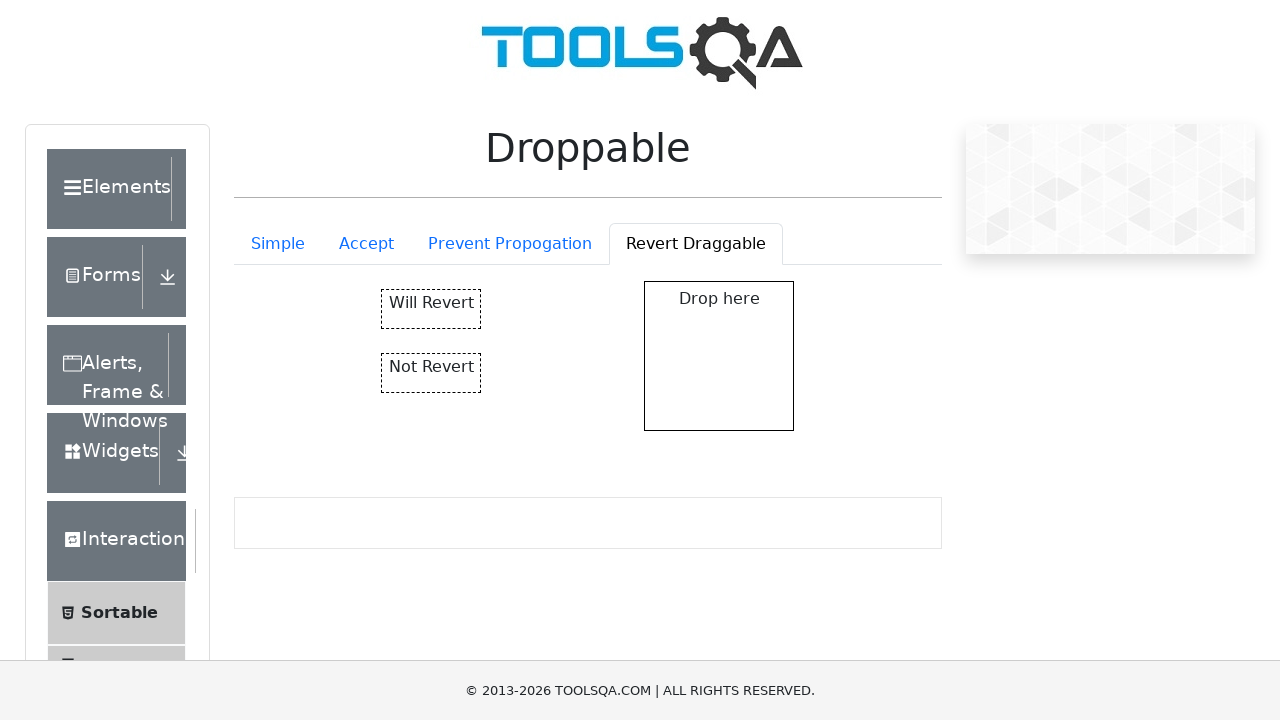

Dragged 'Will Revert' element to drop zone at (719, 356)
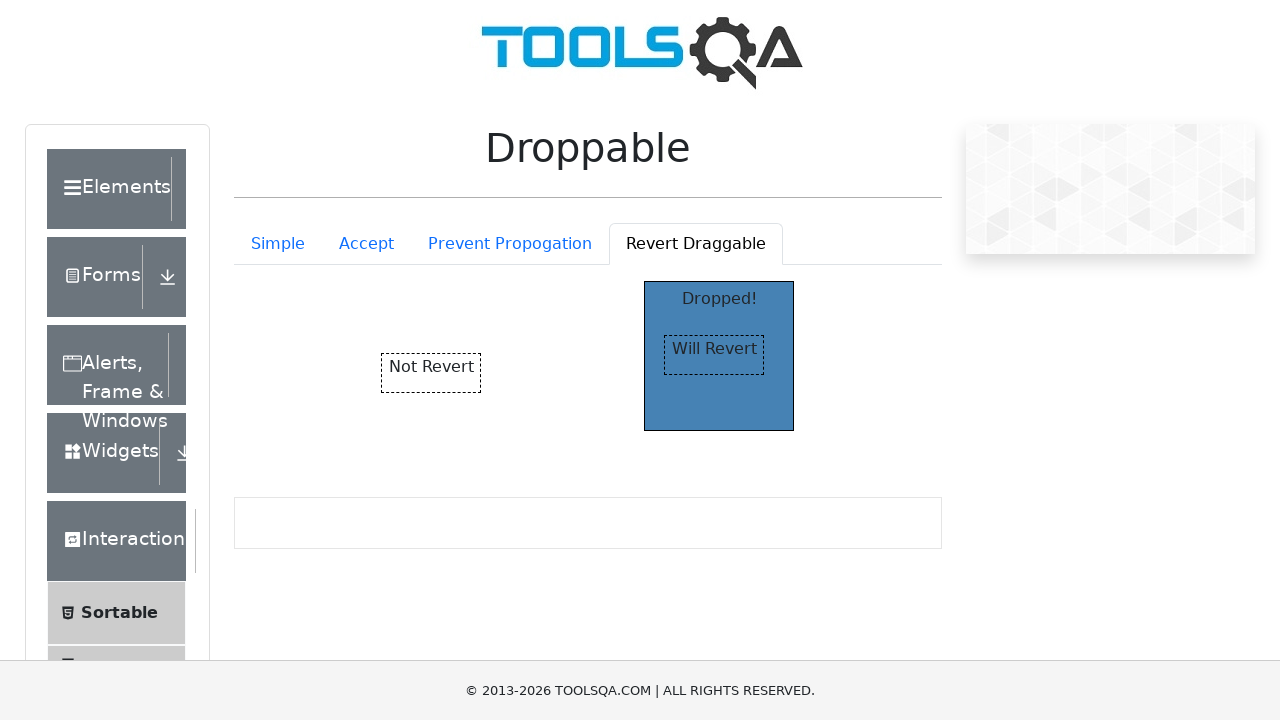

Dragged 'Not Revert' element to drop zone at (719, 356)
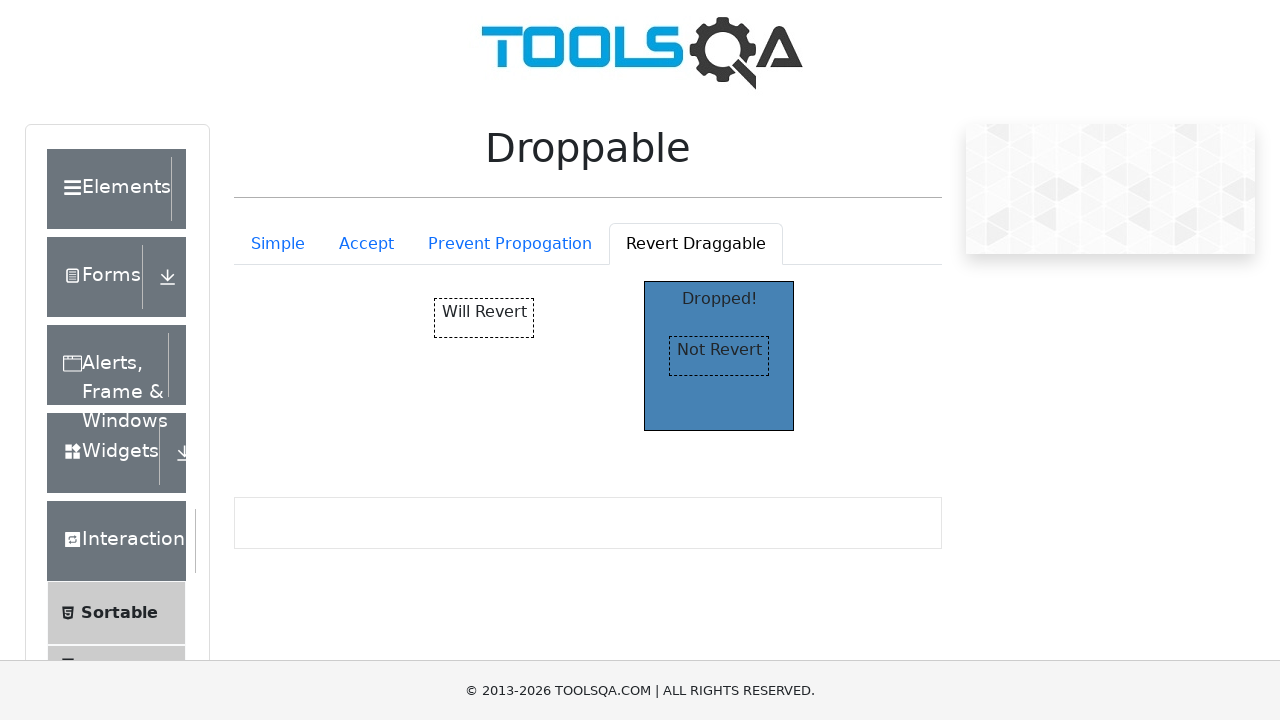

Verified drop zone shows 'Dropped!' message
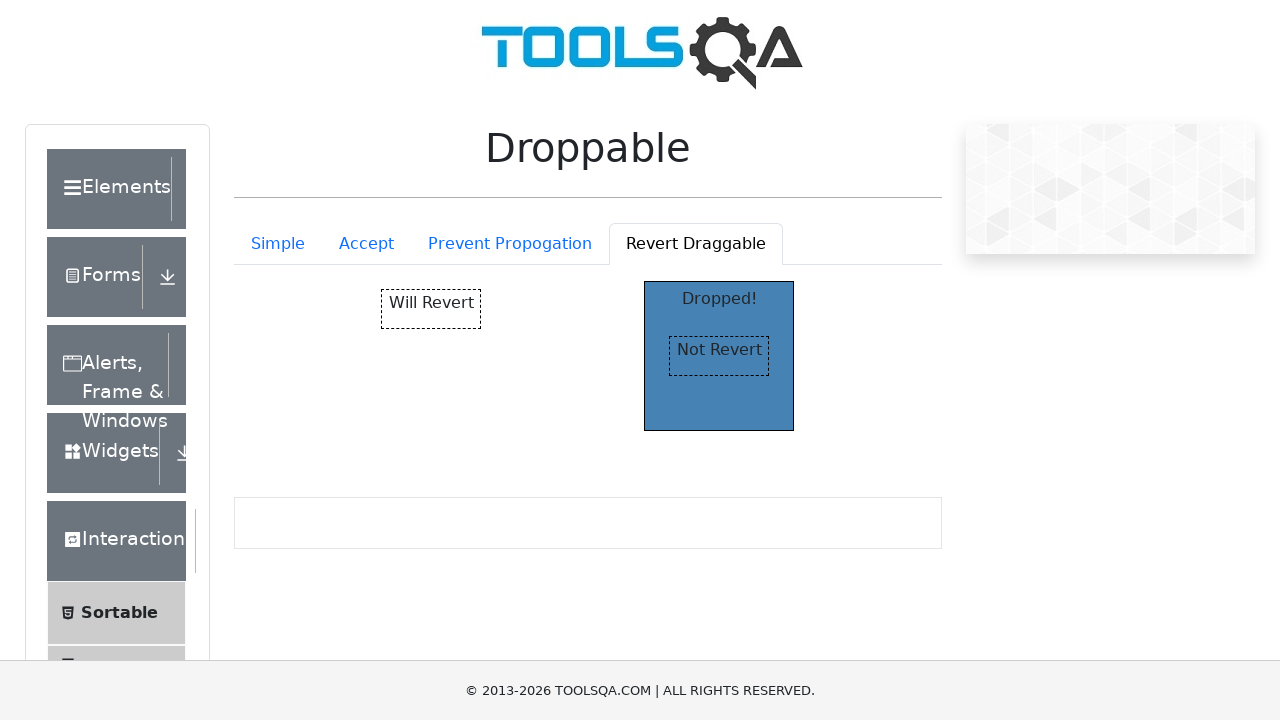

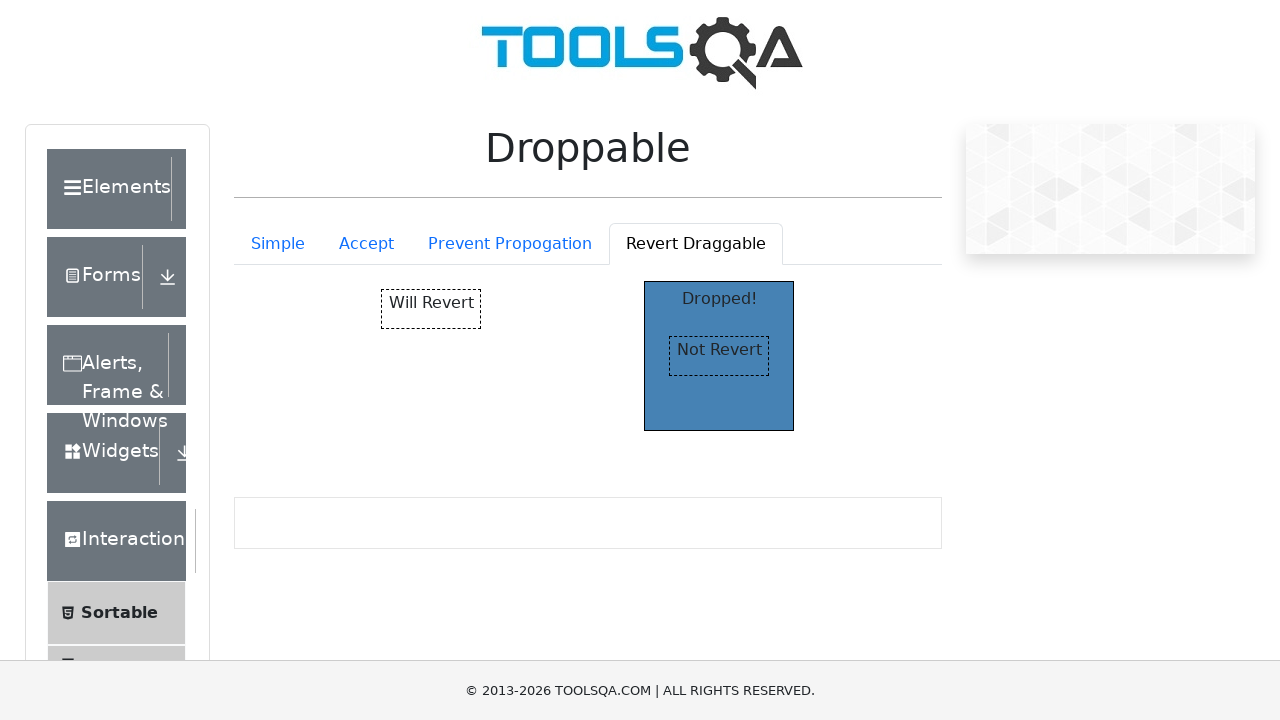